Tests window handling by clicking a link that opens a new window, verifying the new window's title and content, then switching back to the original window and verifying its title.

Starting URL: https://the-internet.herokuapp.com/windows

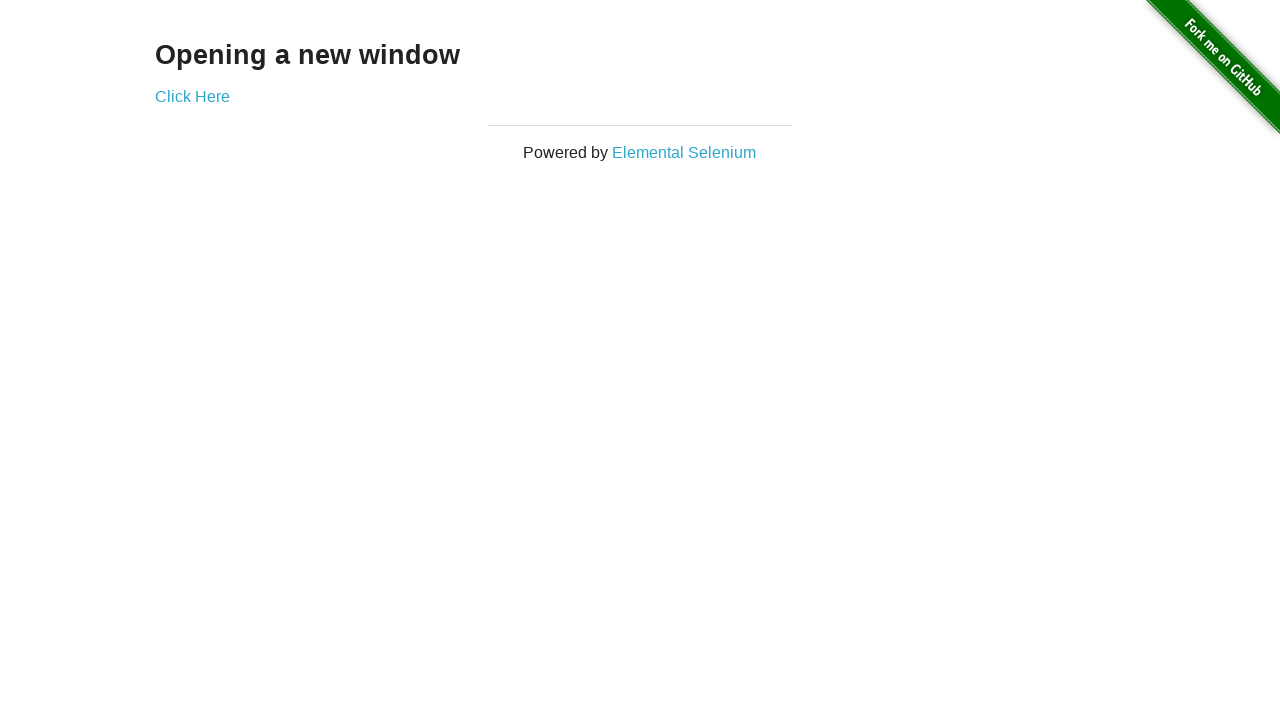

Verified page heading text is 'Opening a new window'
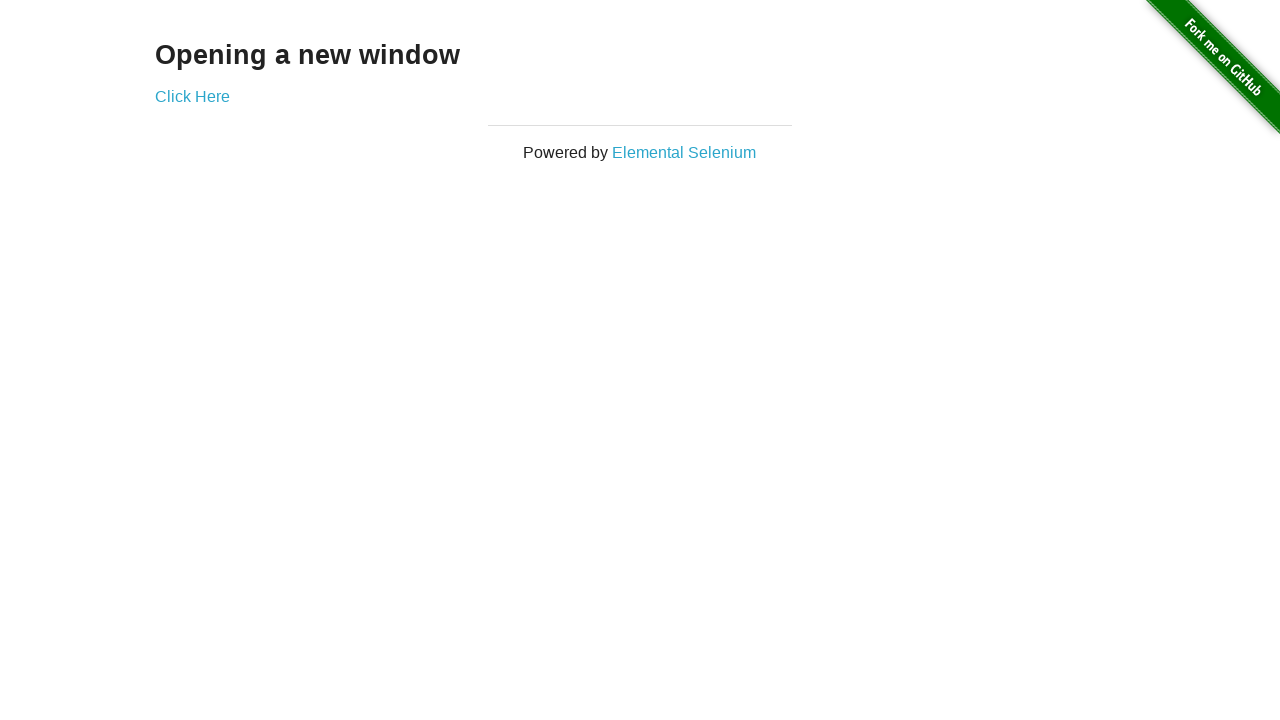

Verified page title is 'The Internet'
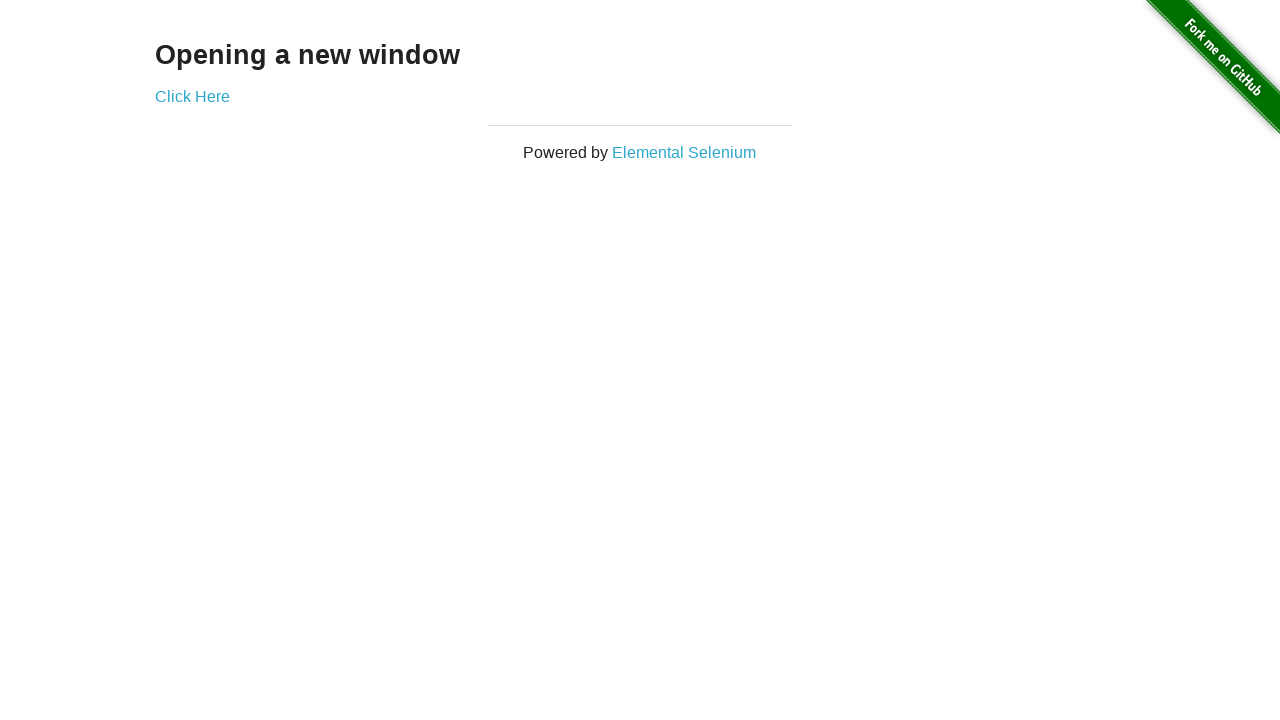

Clicked 'Click Here' link to open new window at (192, 96) on a:text('Click Here')
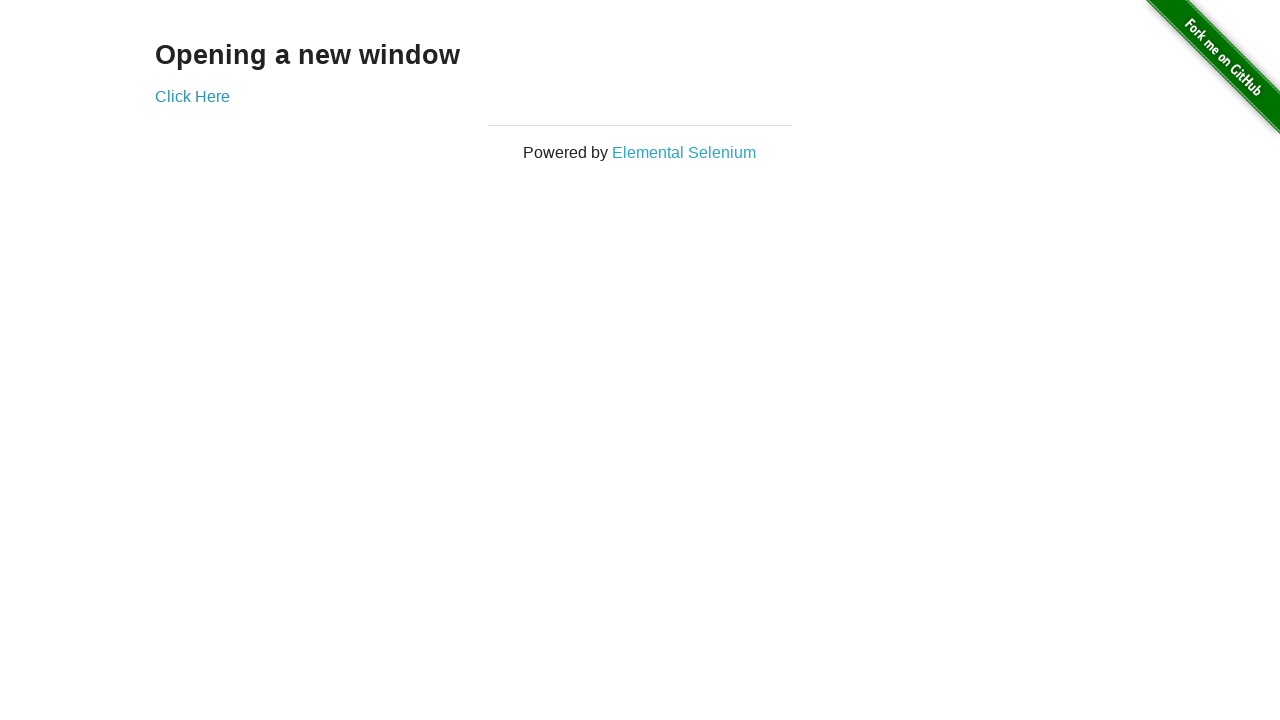

Captured new page from context
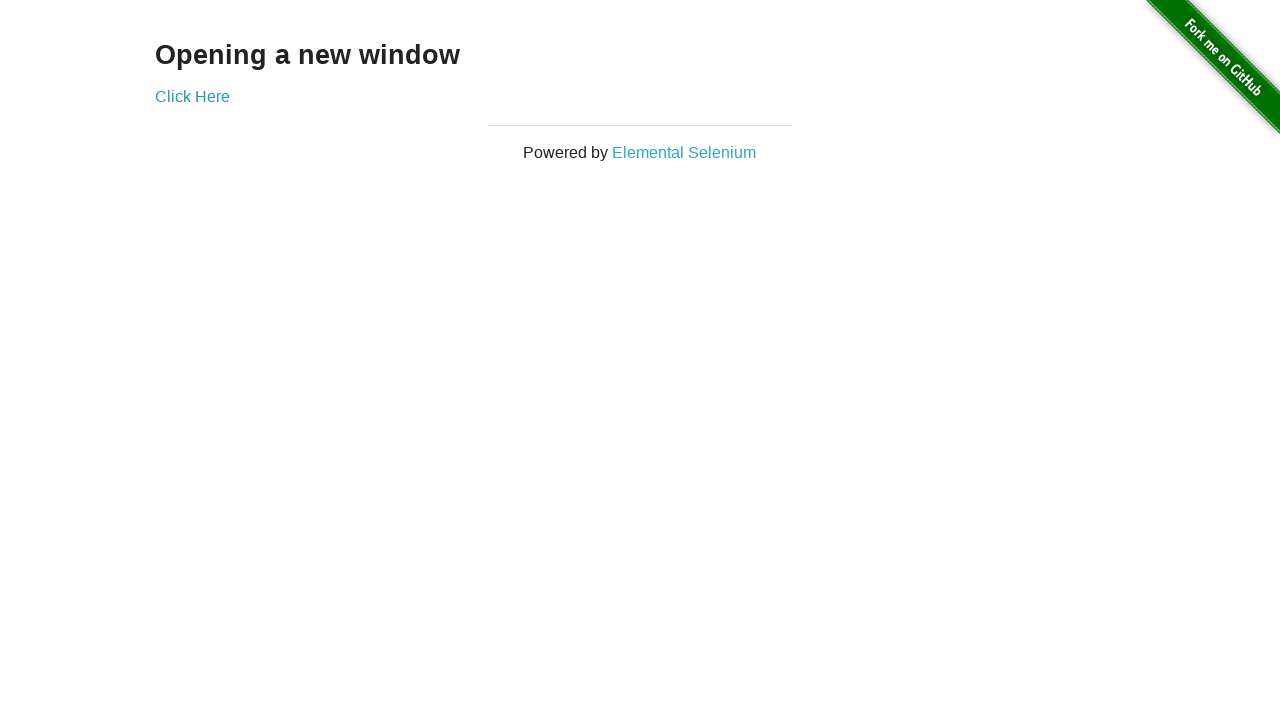

New window page finished loading
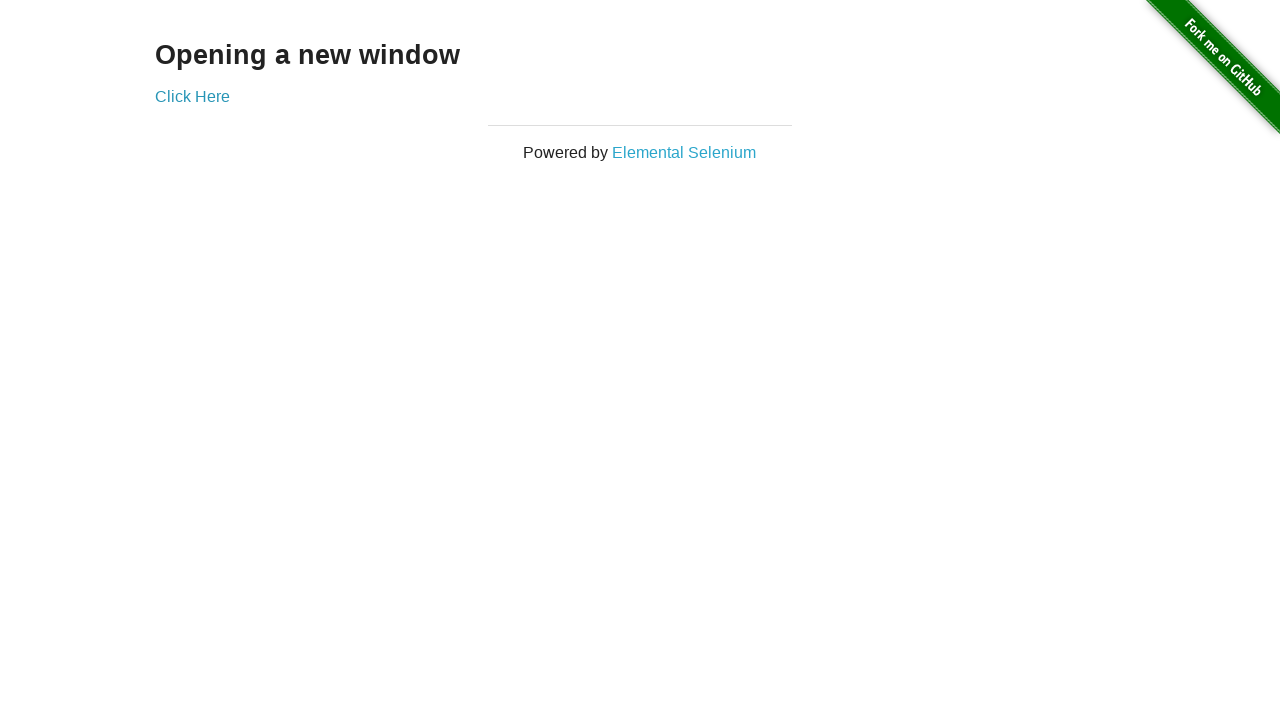

Verified new window title is 'New Window'
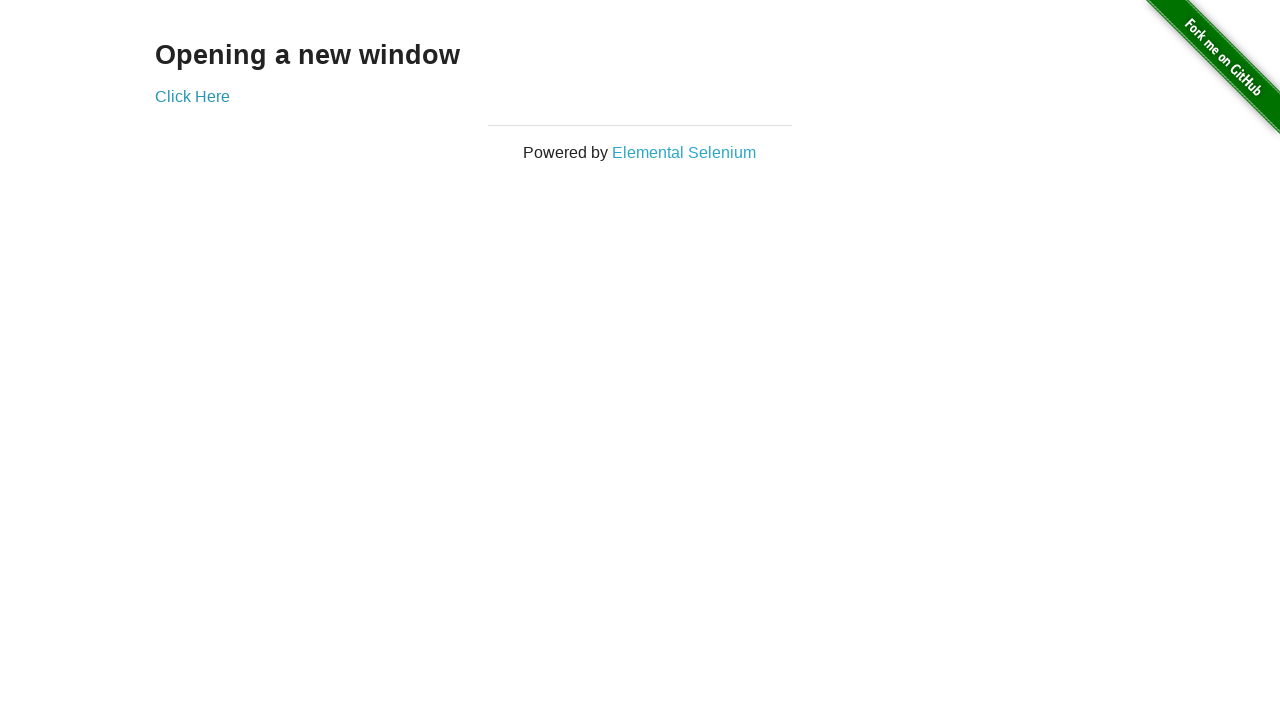

Verified new window heading text is 'New Window'
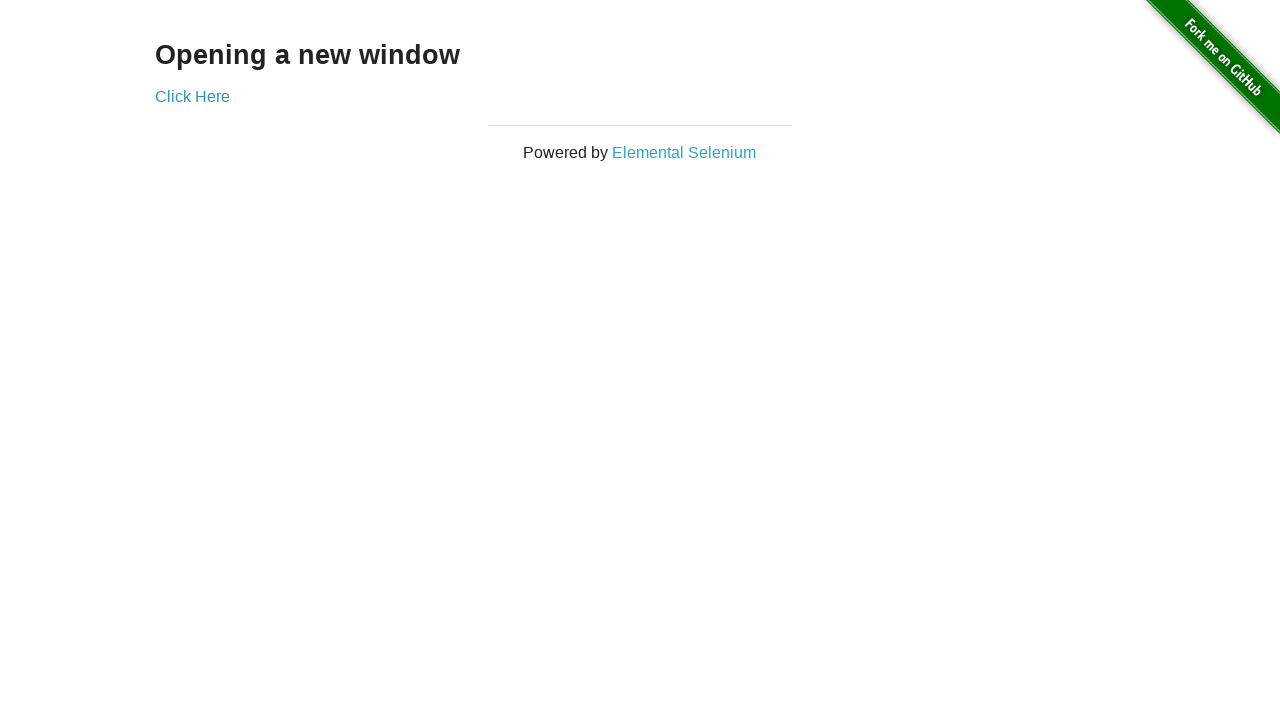

Brought original window to front
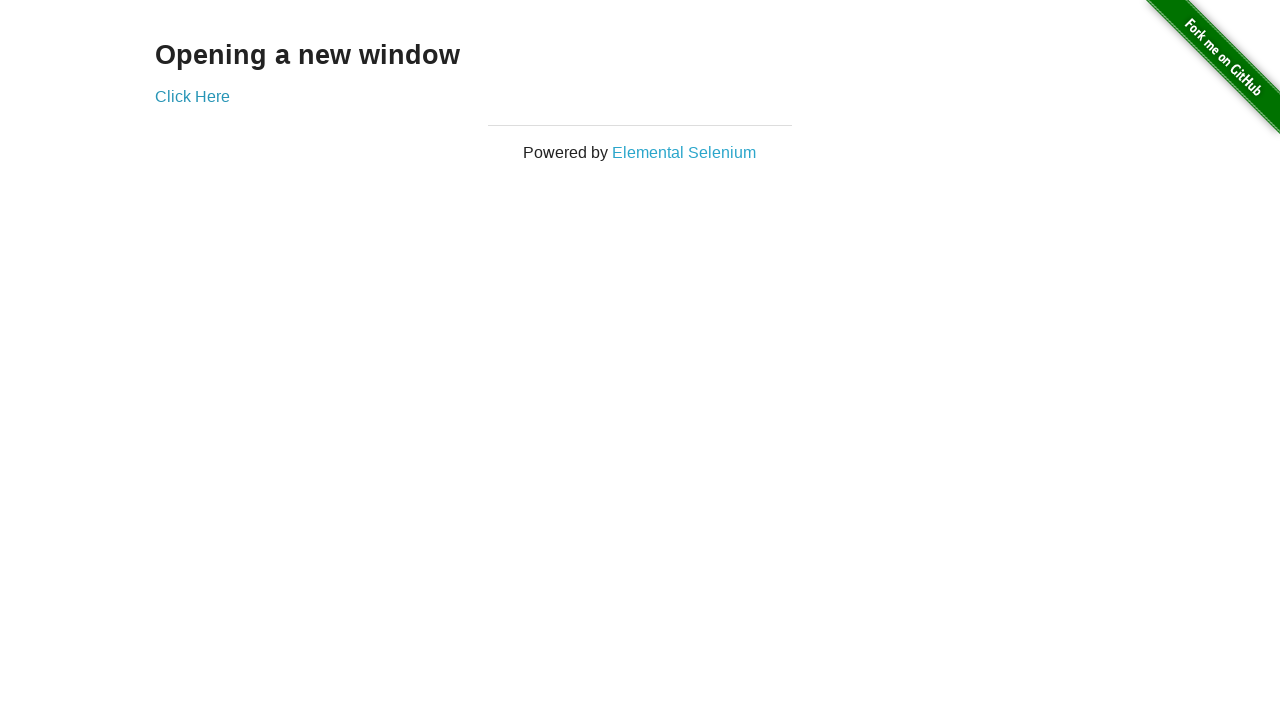

Verified original window title is still 'The Internet'
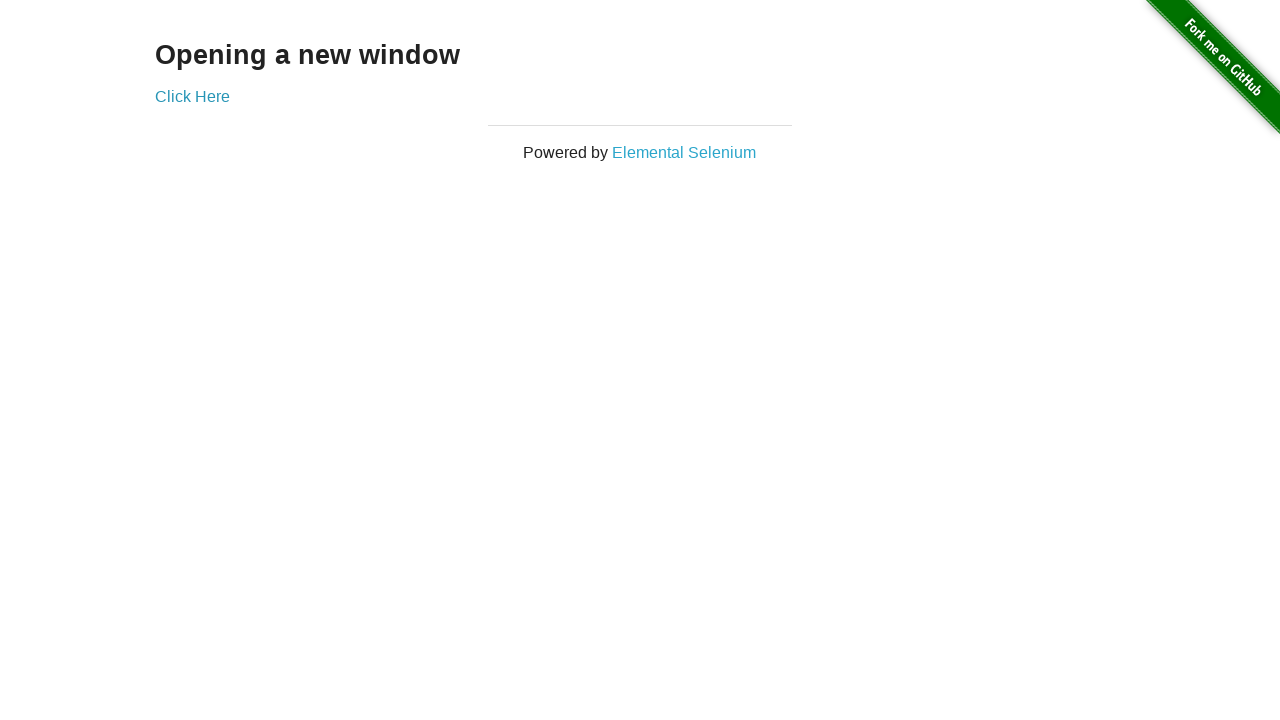

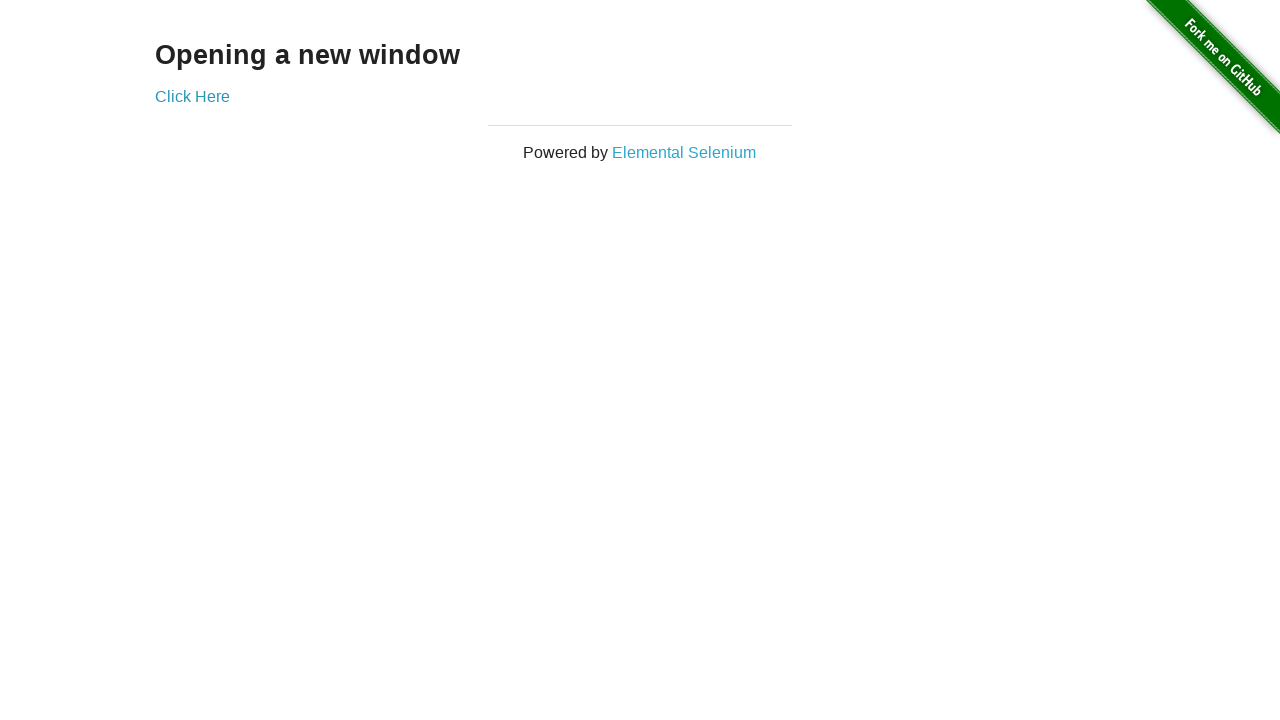